Tests drag and drop functionality by dragging an element onto a droppable target and verifying the text changes to indicate success

Starting URL: https://jqueryui.com/droppable/

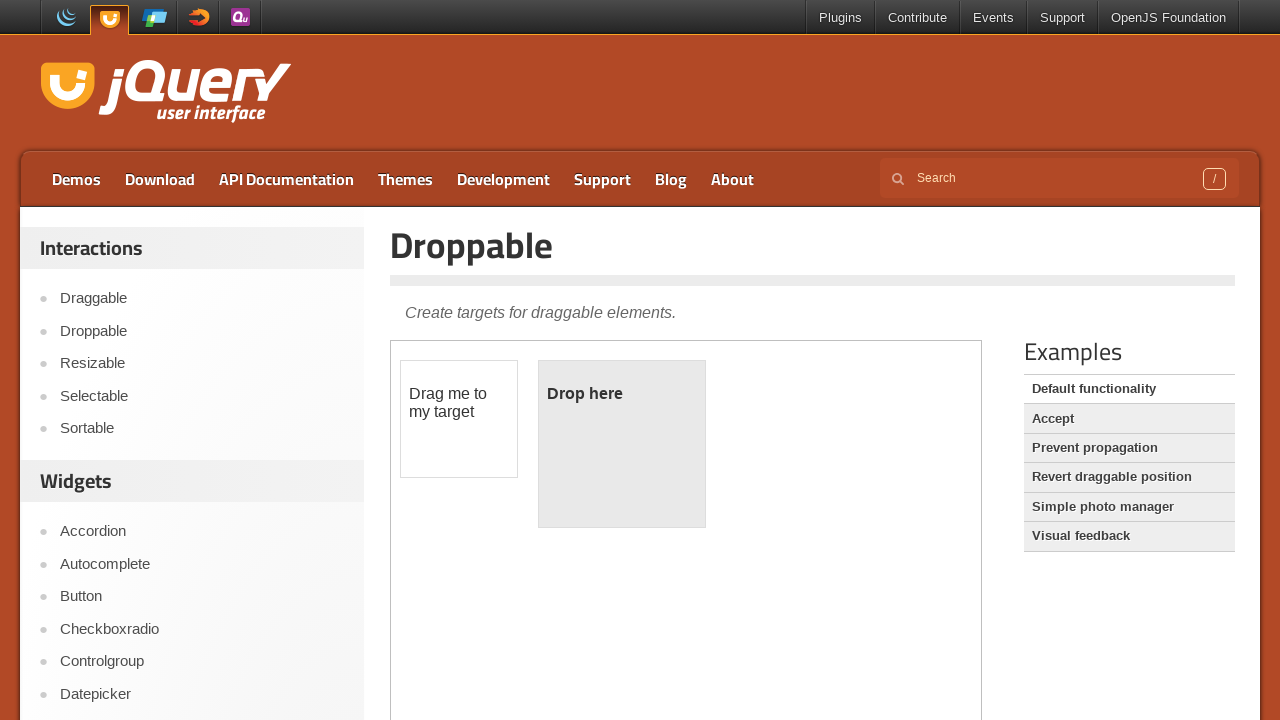

Waited for #content selector to load
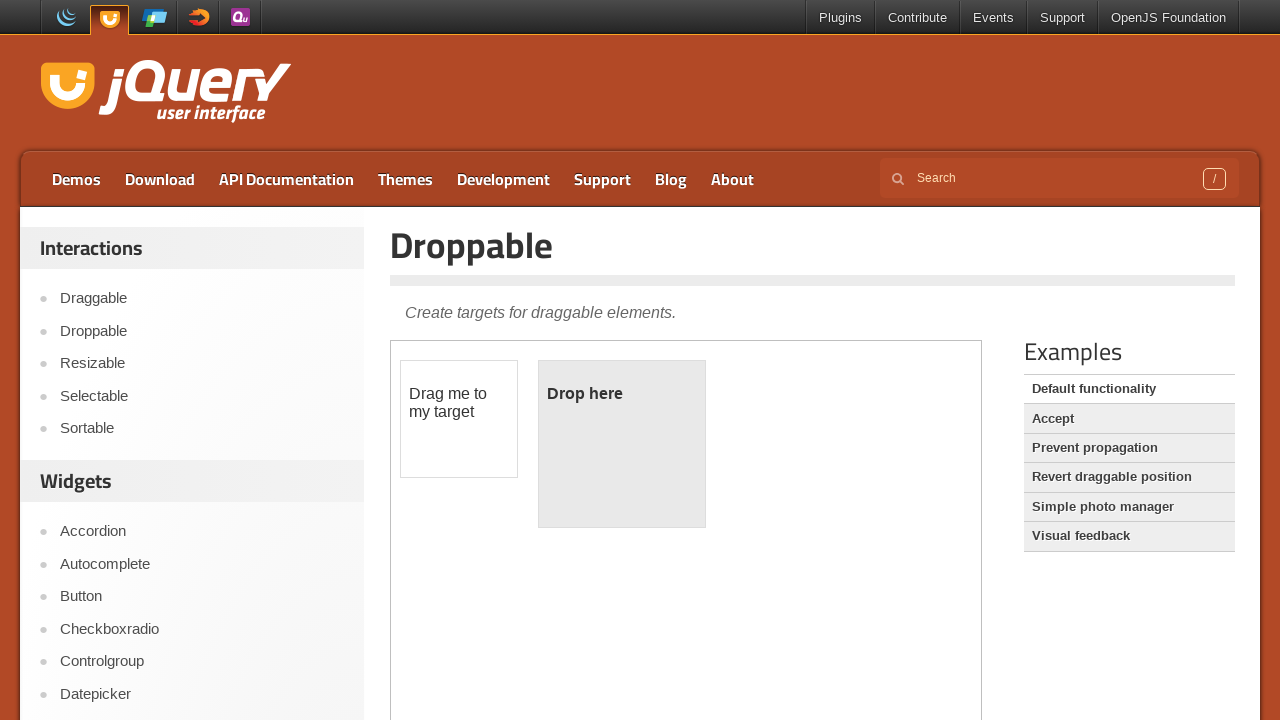

Located demo iframe
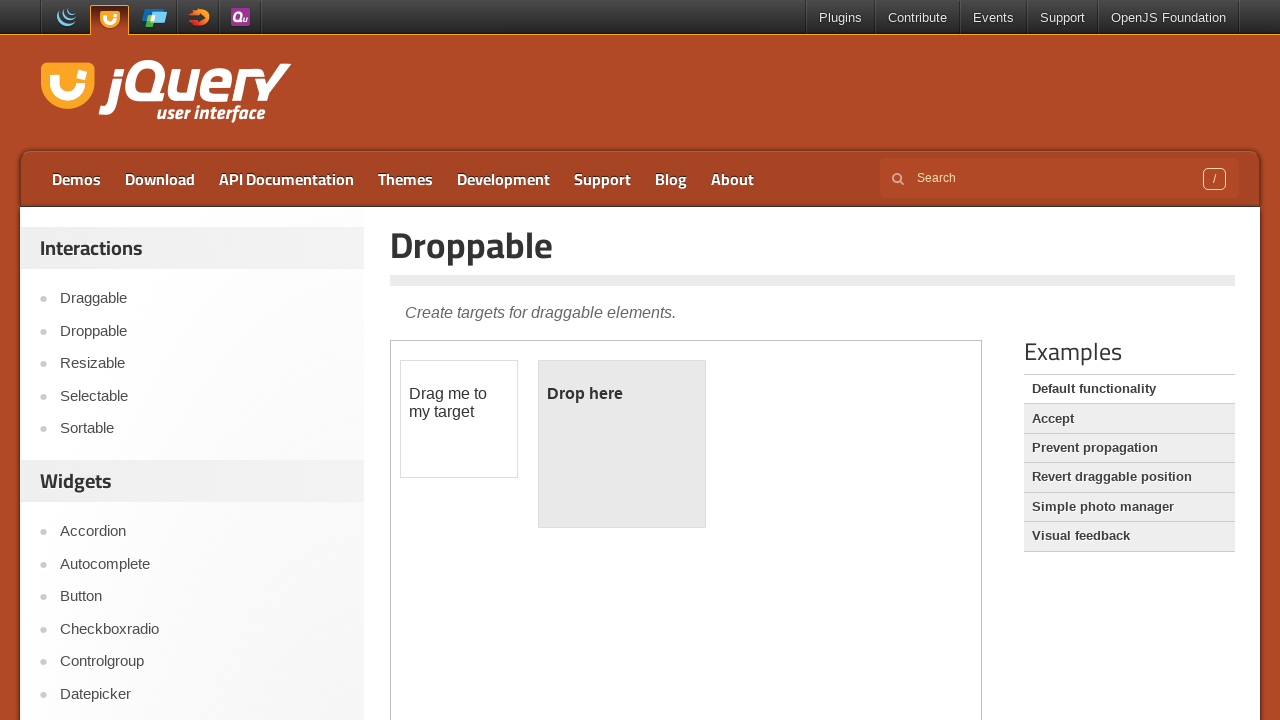

Located draggable element (#draggable)
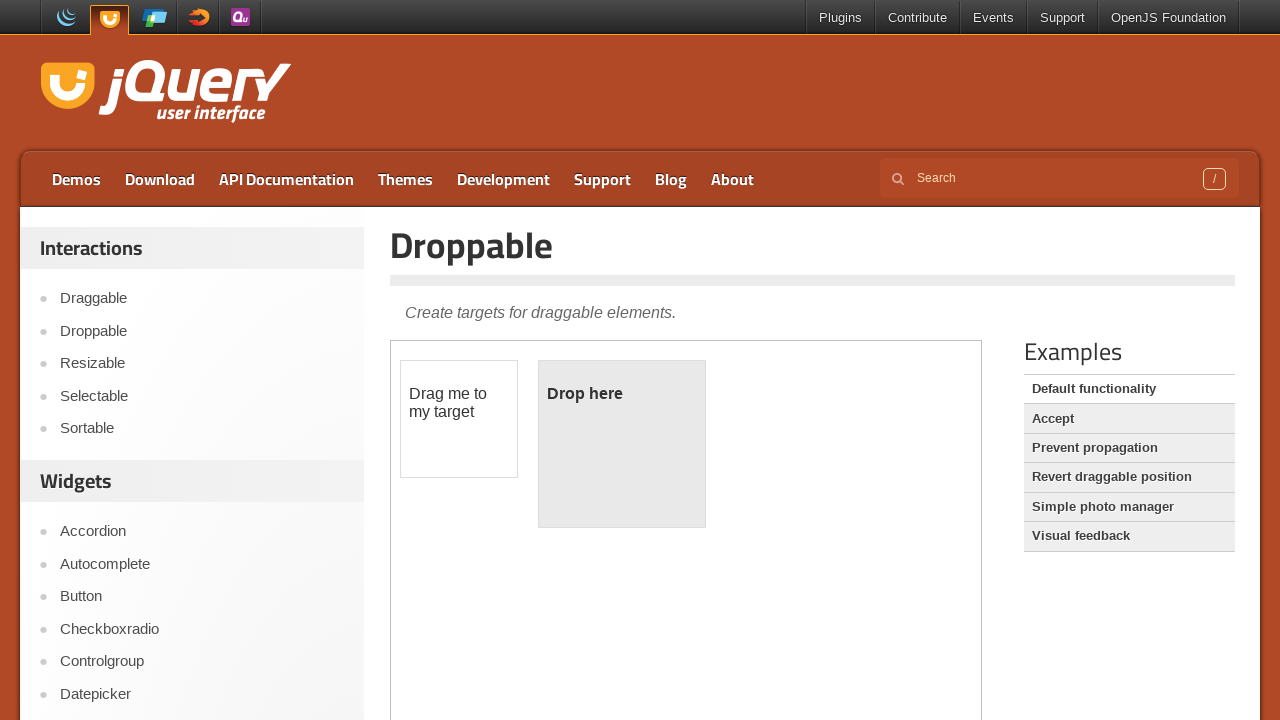

Located droppable element (#droppable)
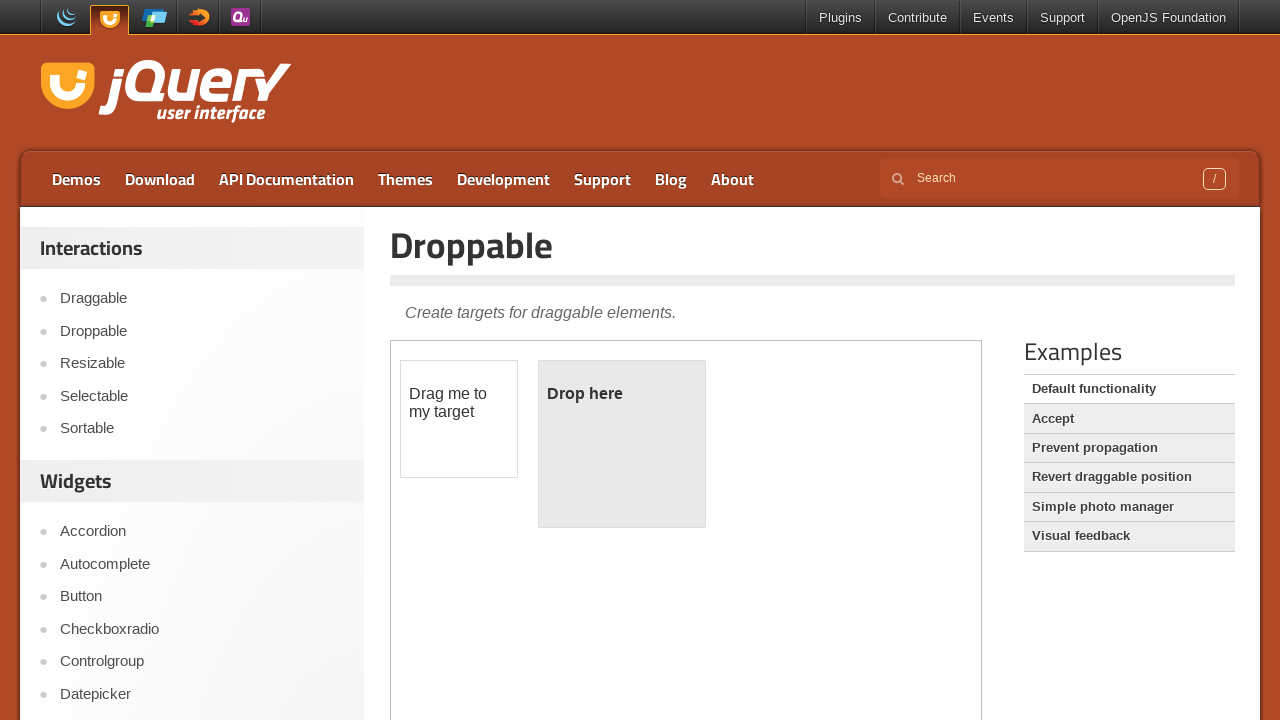

Checked initial text in target element: '
	Drop here
'
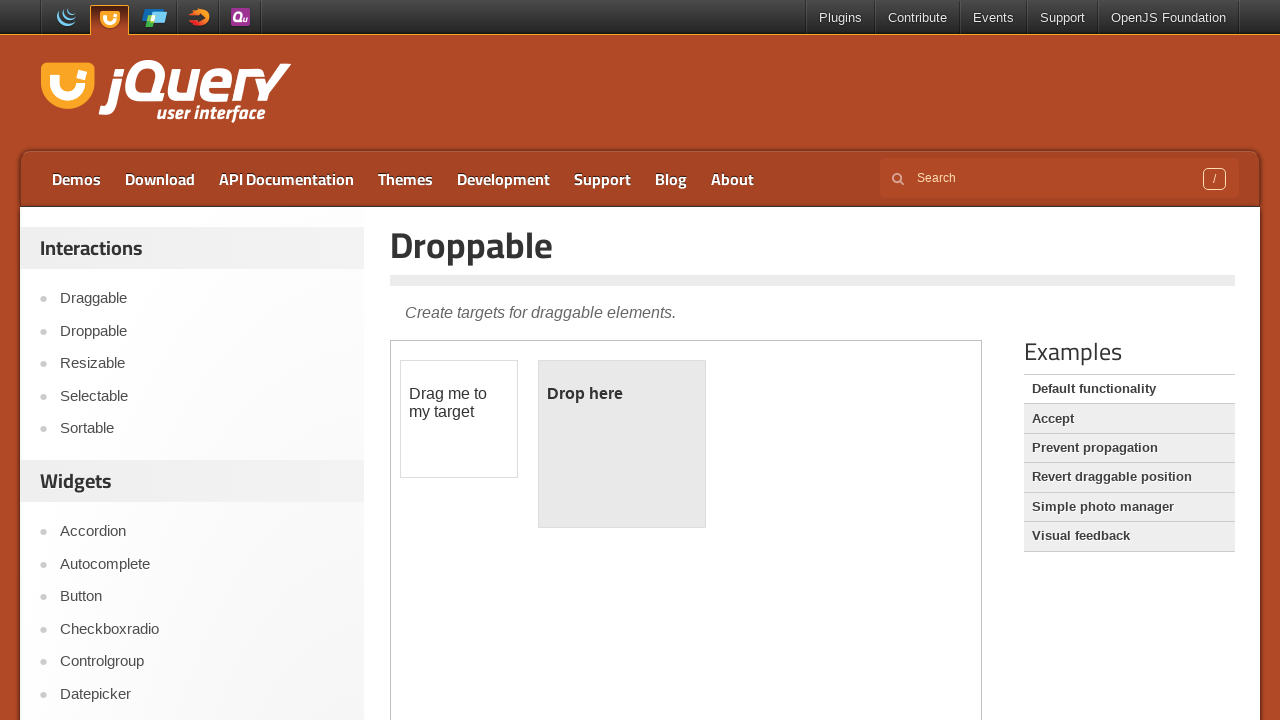

Dragged #draggable element onto #droppable target at (622, 444)
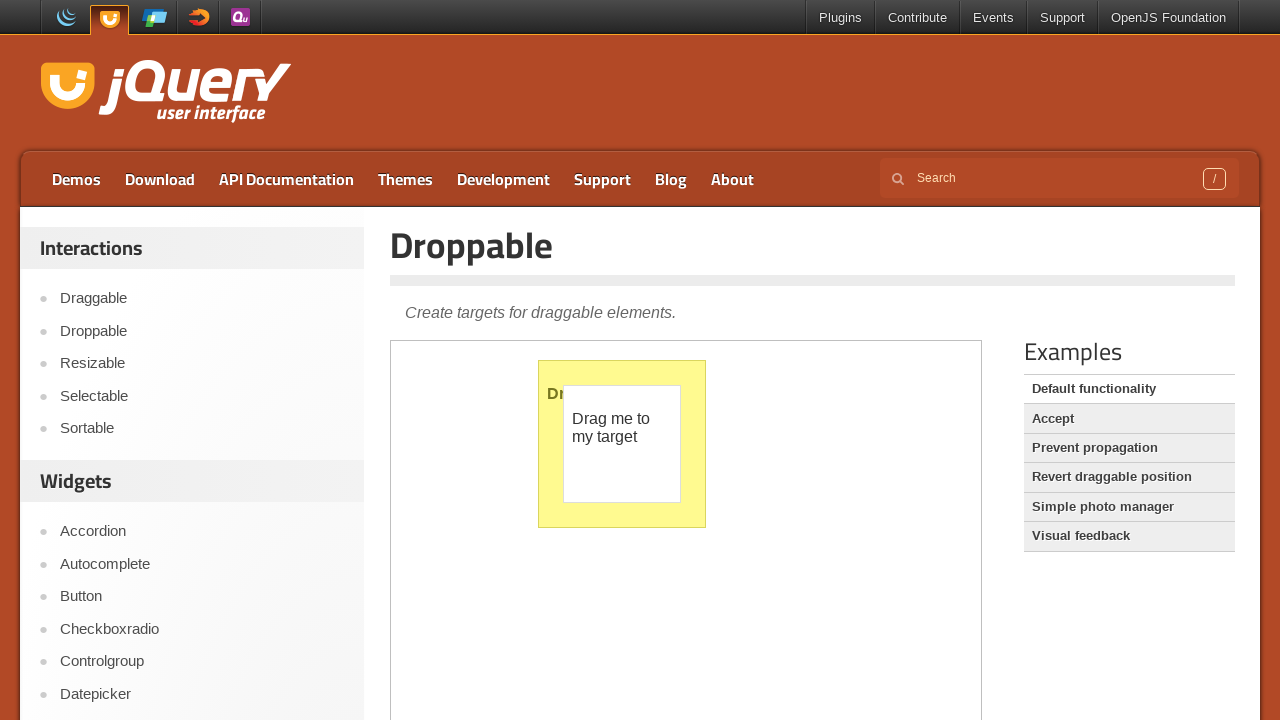

Checked final text in target element: '
	Dropped!
'
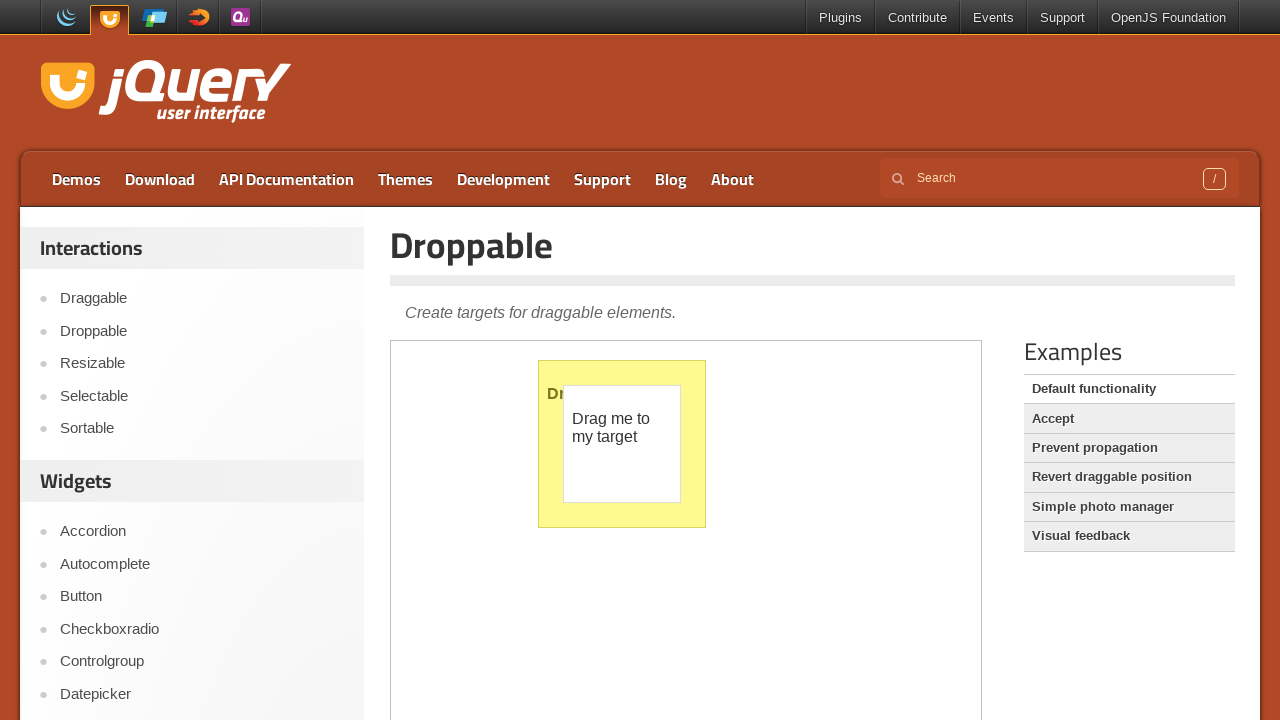

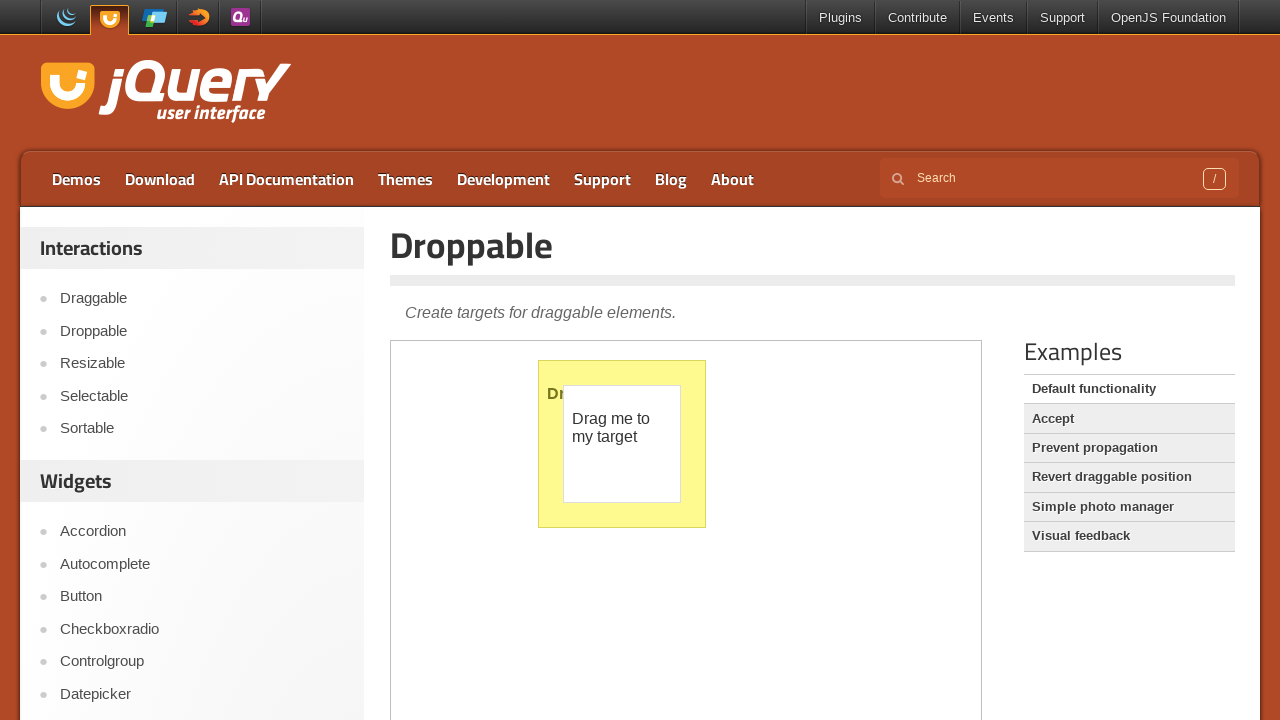